Tests successful signup with valid user details

Starting URL: https://selenium-blog.herokuapp.com

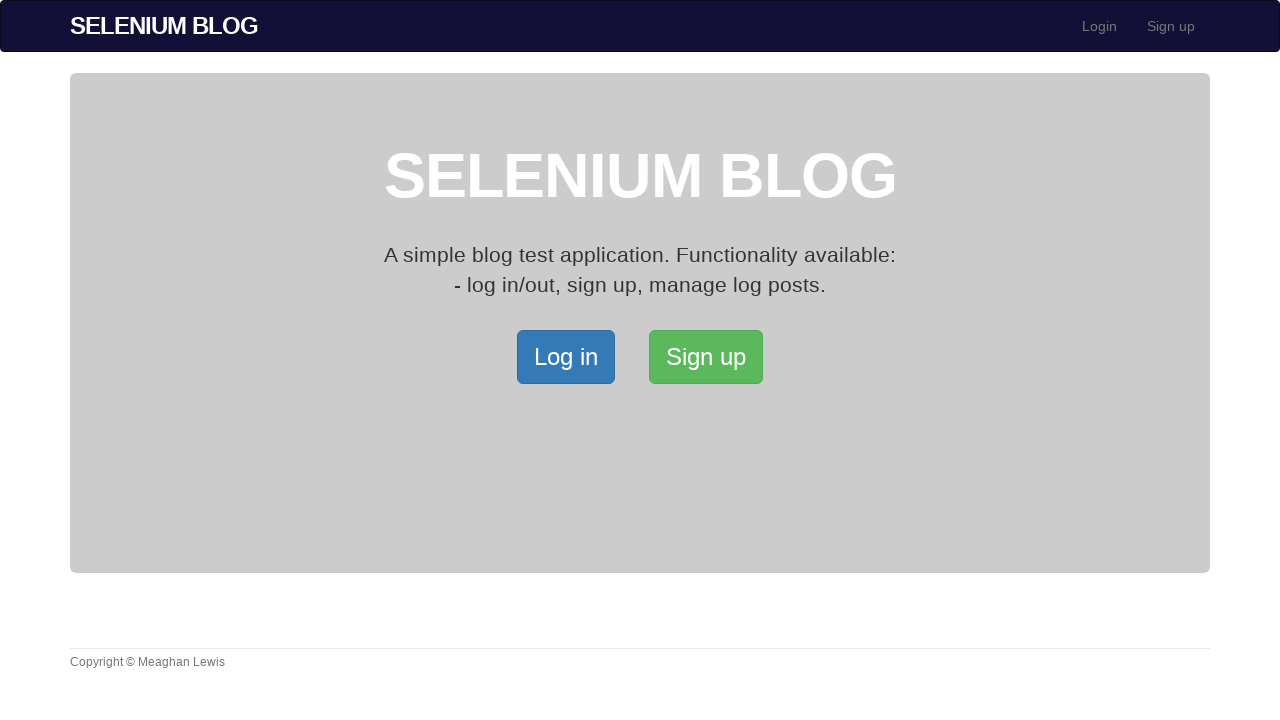

Clicked signup button to open signup page at (706, 357) on xpath=/html/body/div[2]/div/a[2]
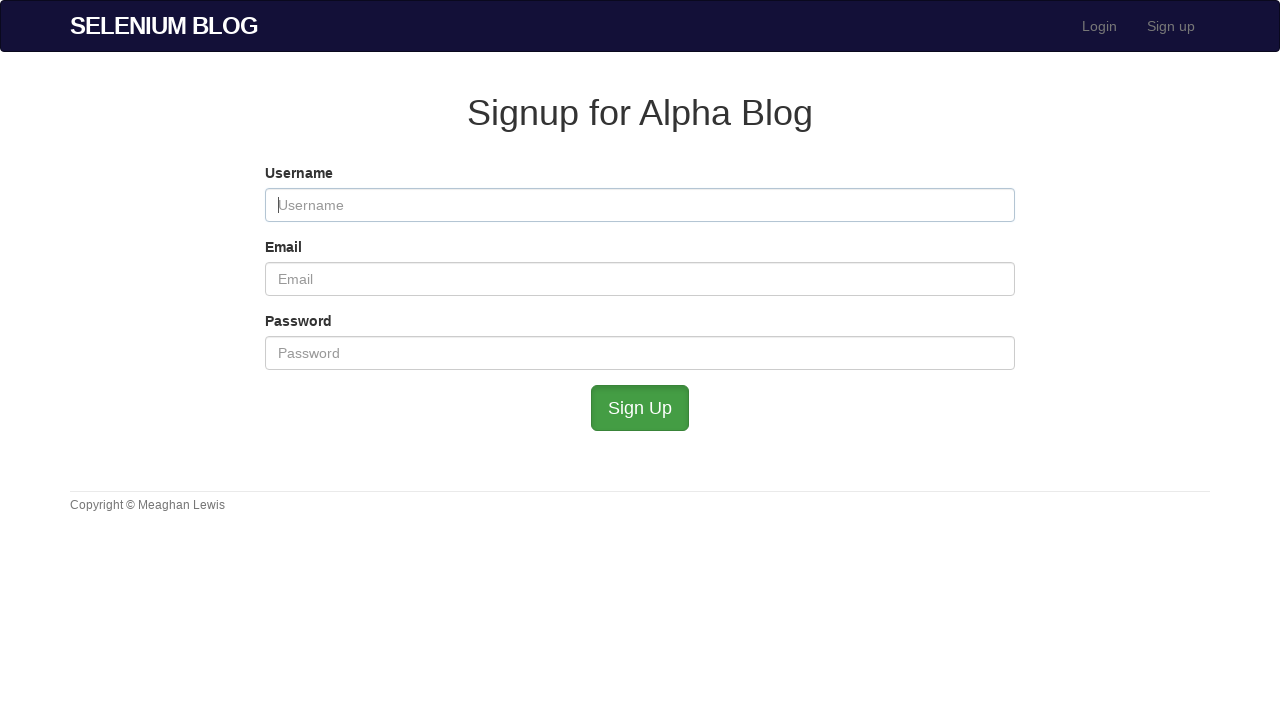

Filled username field with 'Santus' on #user_username
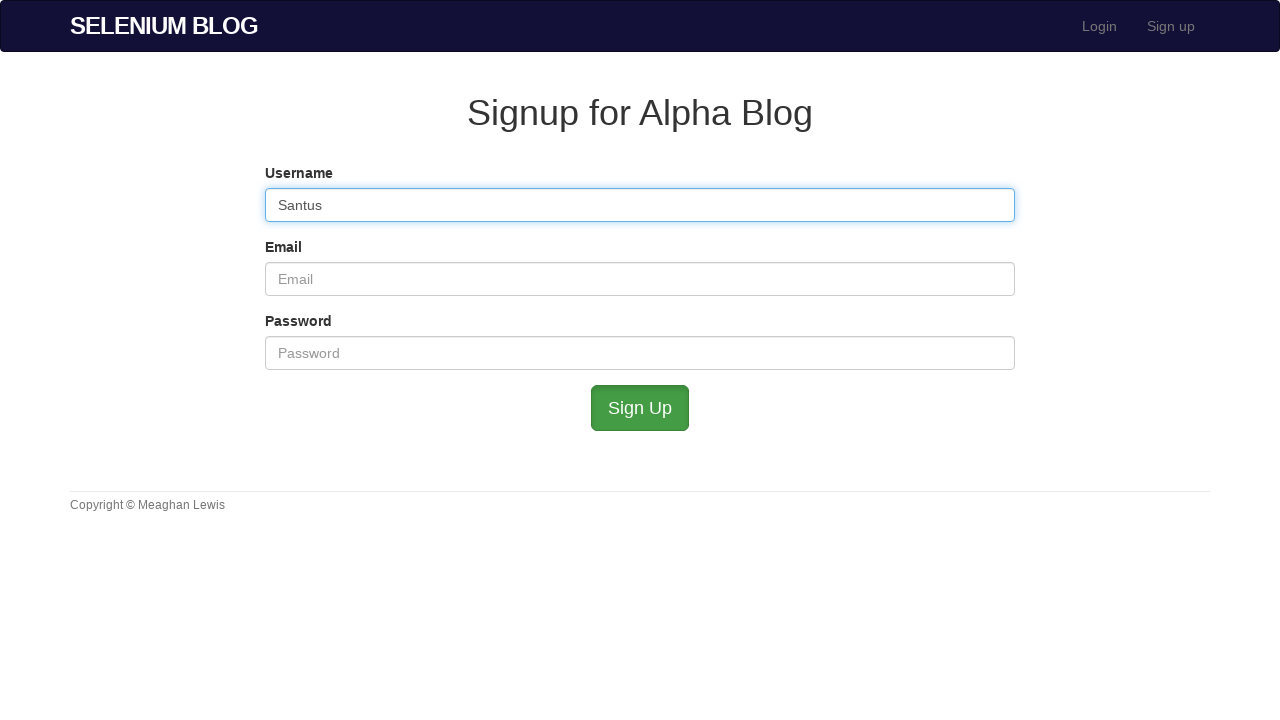

Filled email field with 'chrisanctusdagr8@gmail.com' on #user_email
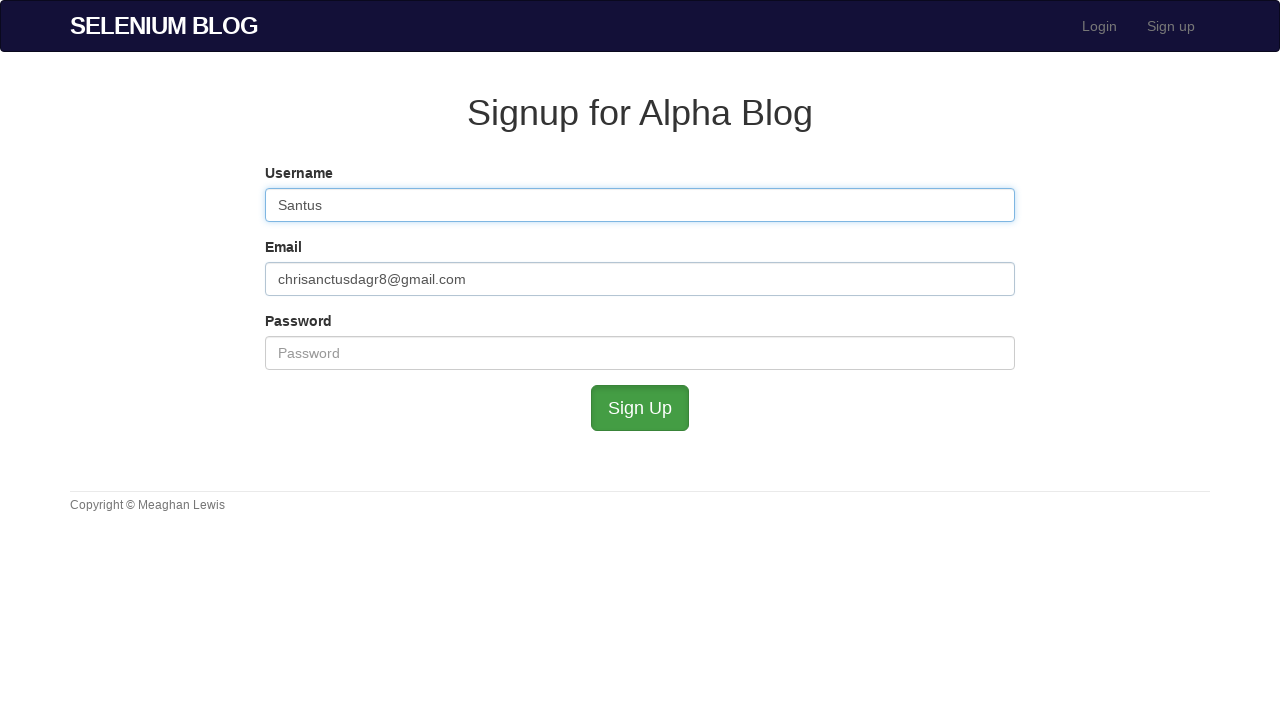

Filled password field with 'Uchman' on #user_password
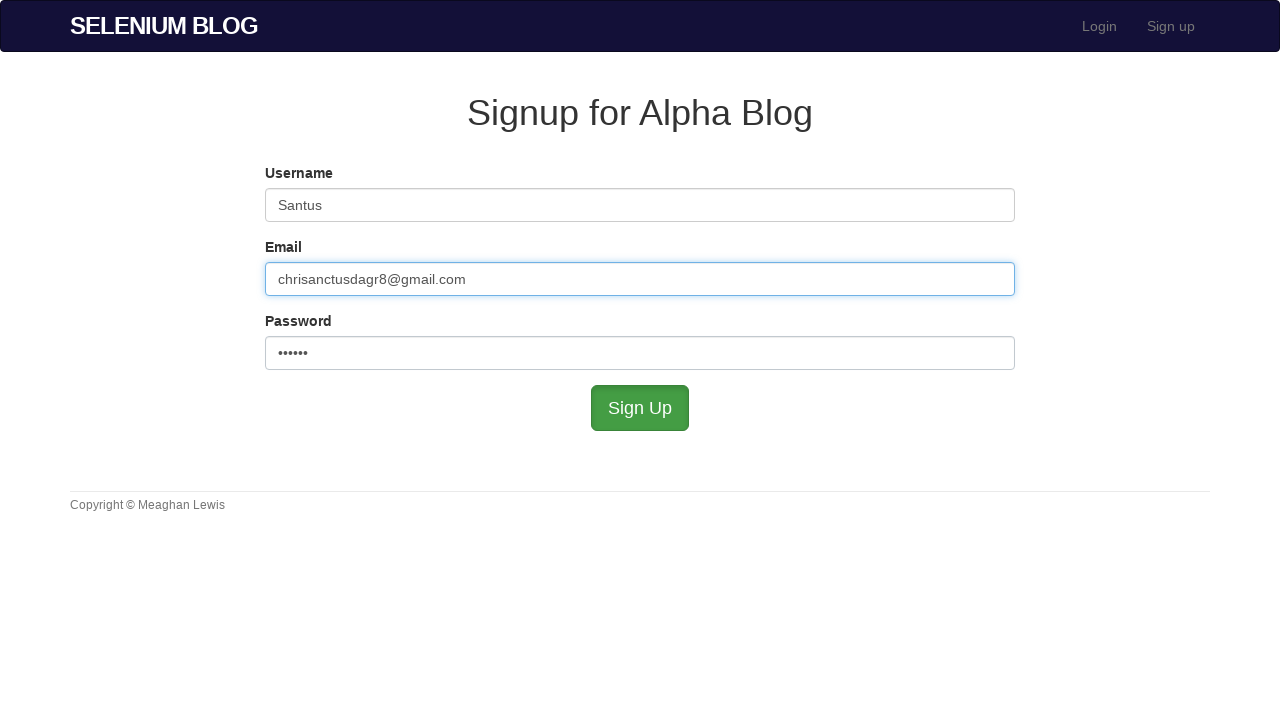

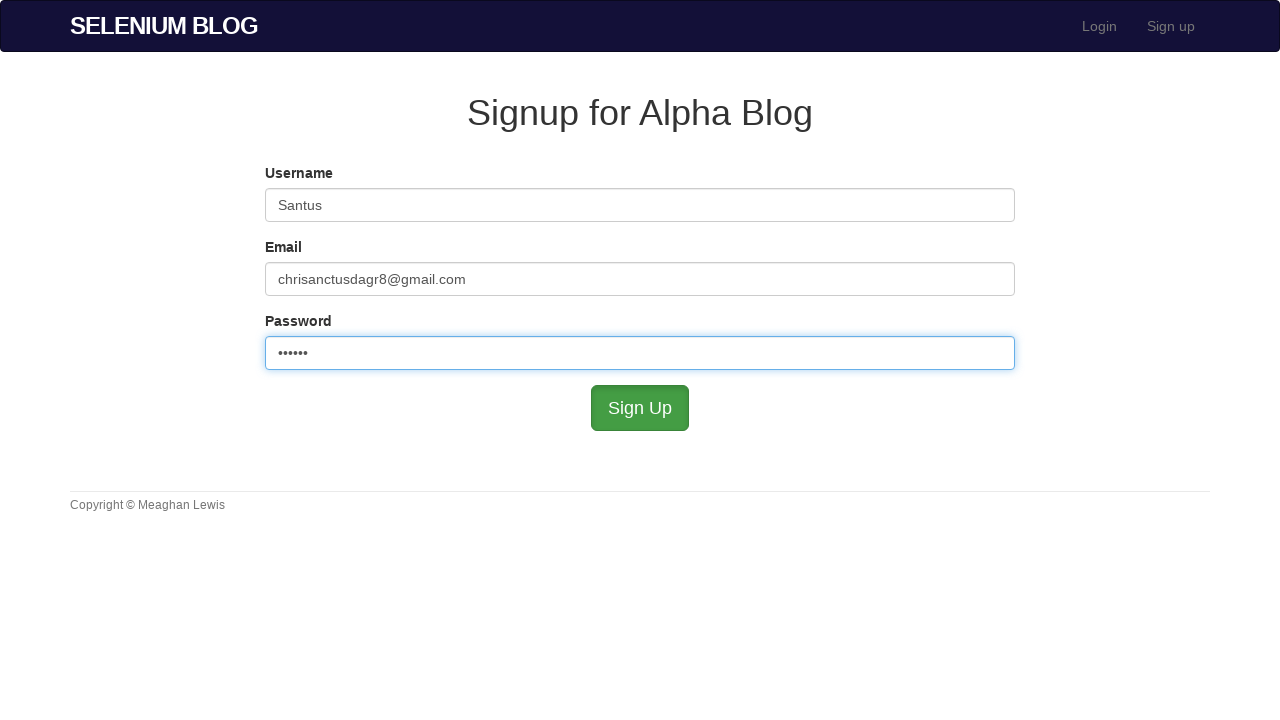